Tests navigation to the Context Menu practice page by clicking on the Context Menu link from the homepage

Starting URL: https://practice.expandtesting.com/

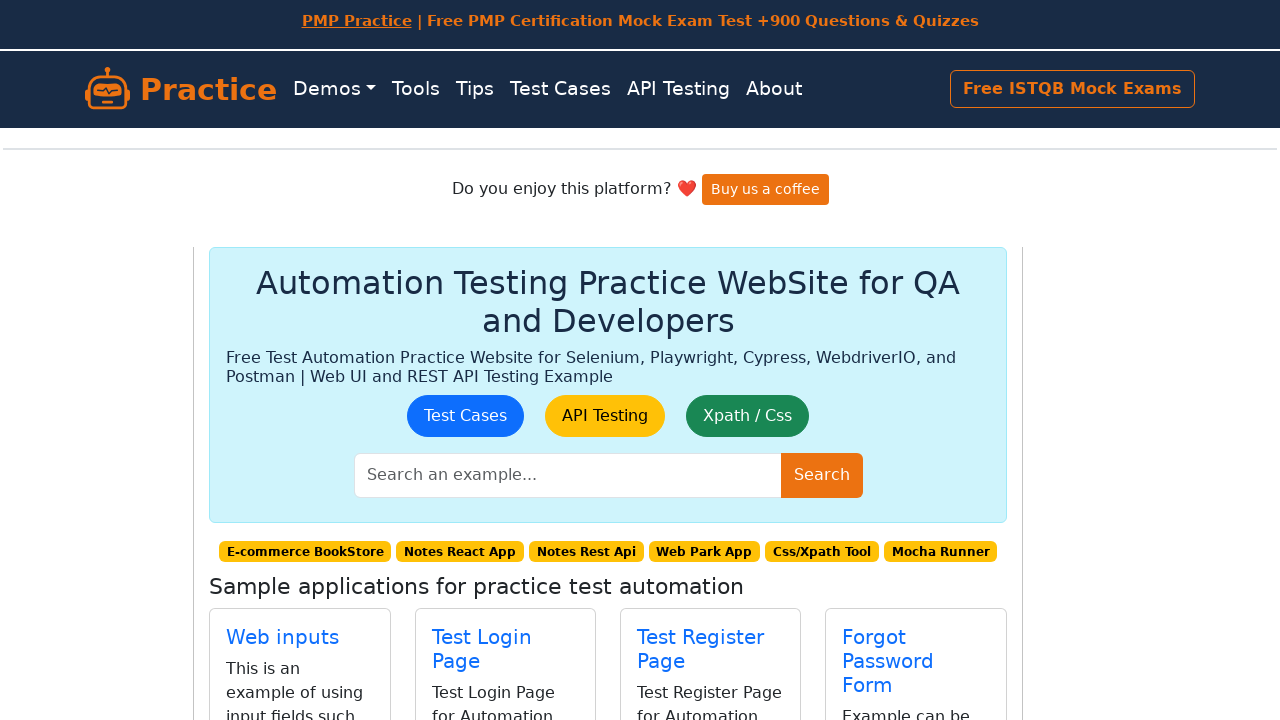

Navigated to https://practice.expandtesting.com/
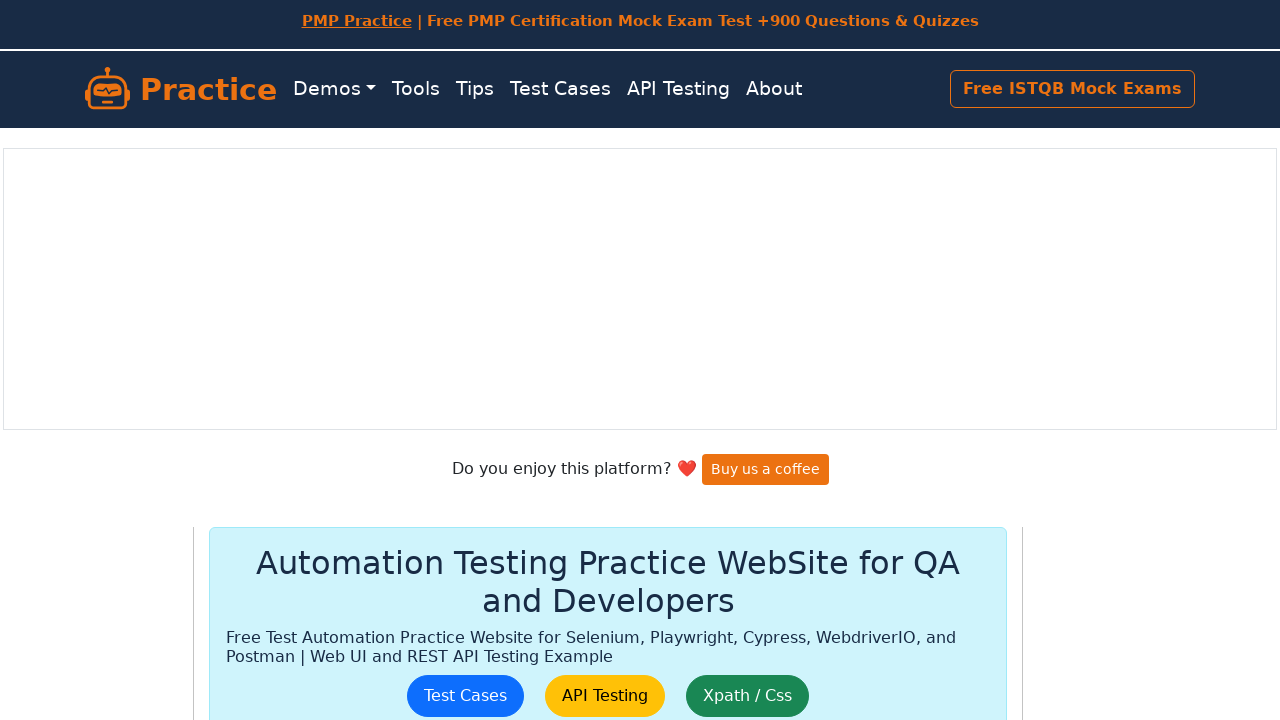

Clicked on the Context Menu link from homepage at (502, 400) on internal:role=link[name="Context Menu"i] >> nth=1
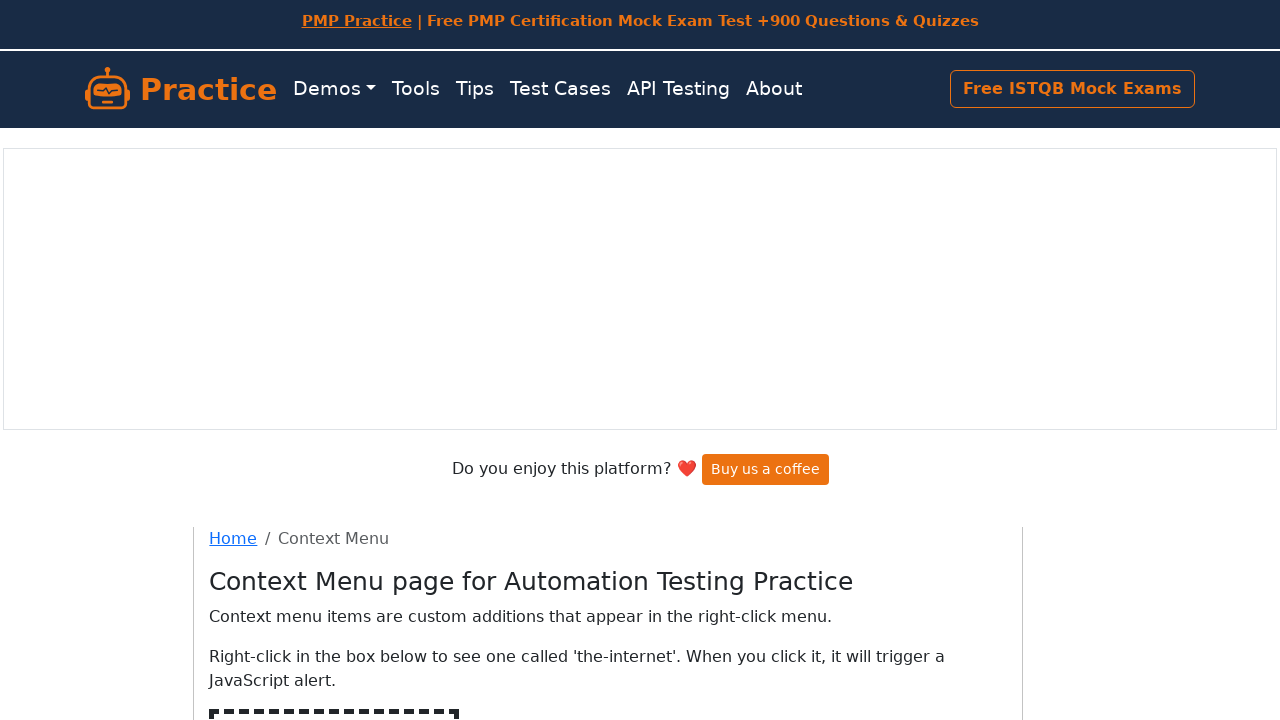

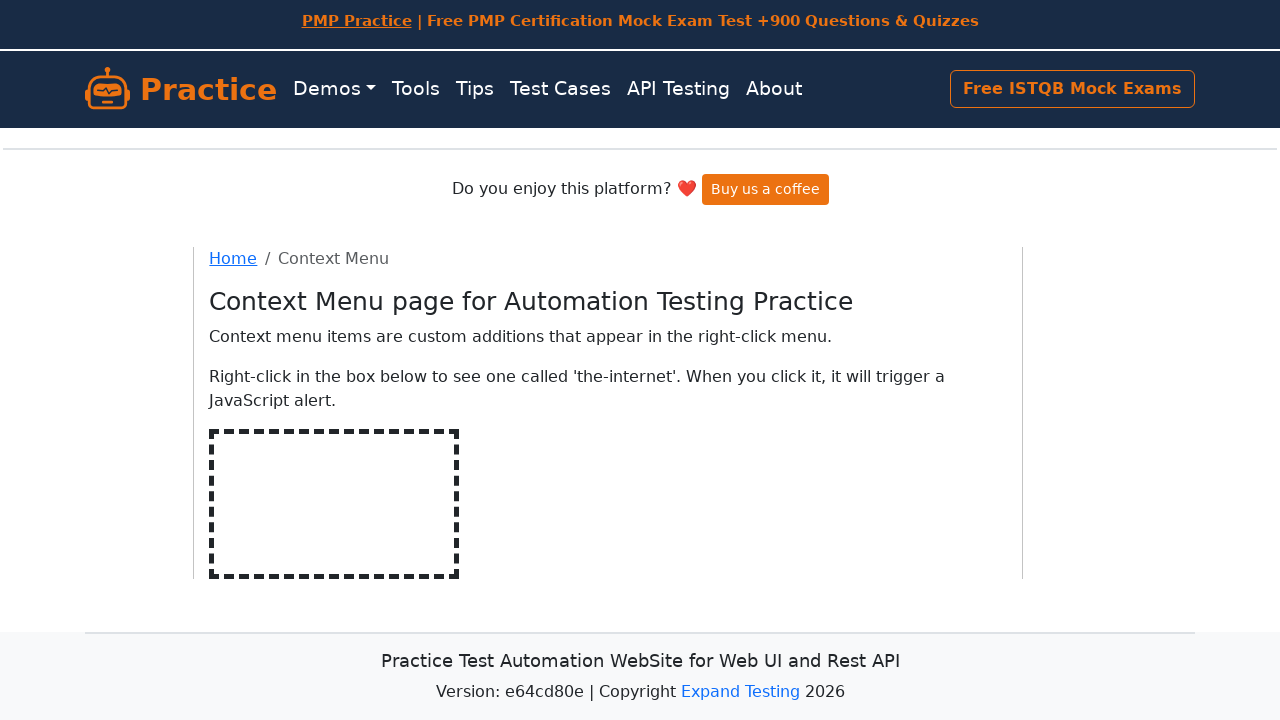